Tests dropdown selection functionality by navigating to the OrangeHRM trial signup page and selecting a country value from the country dropdown without using a select class helper.

Starting URL: https://www.orangehrm.com/orangehrm-30-day-trial/

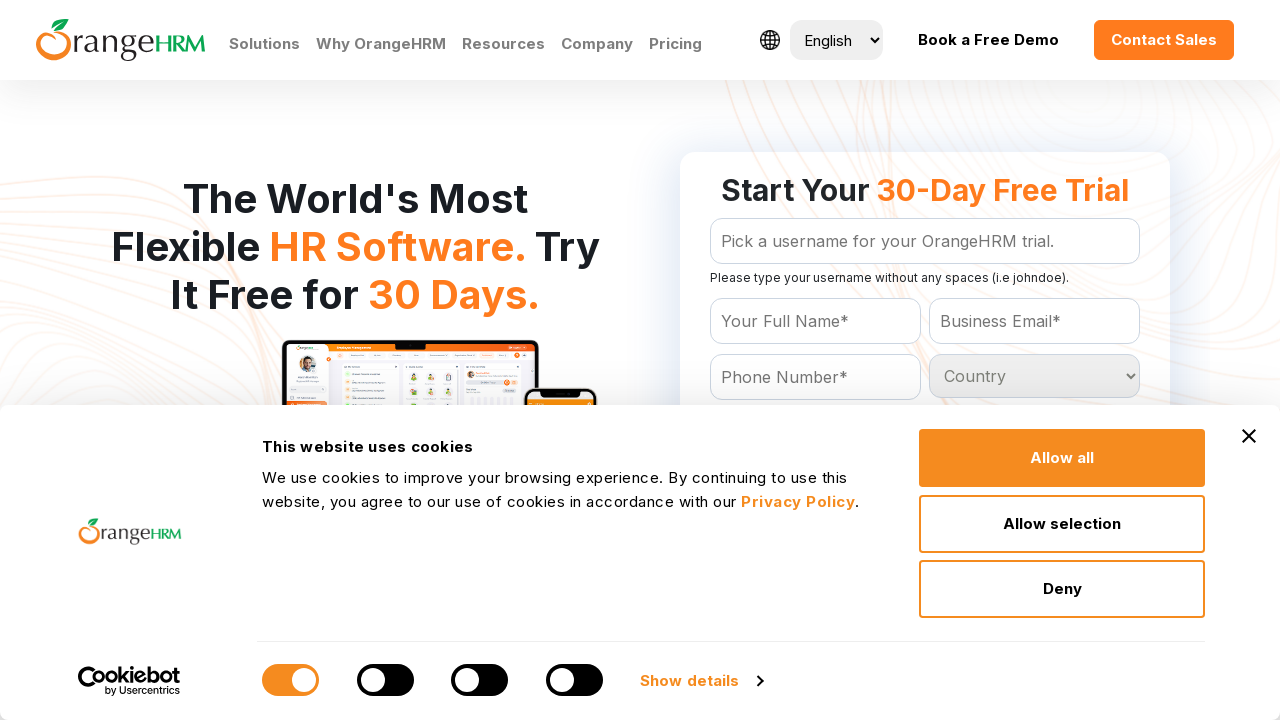

Country dropdown selector is visible
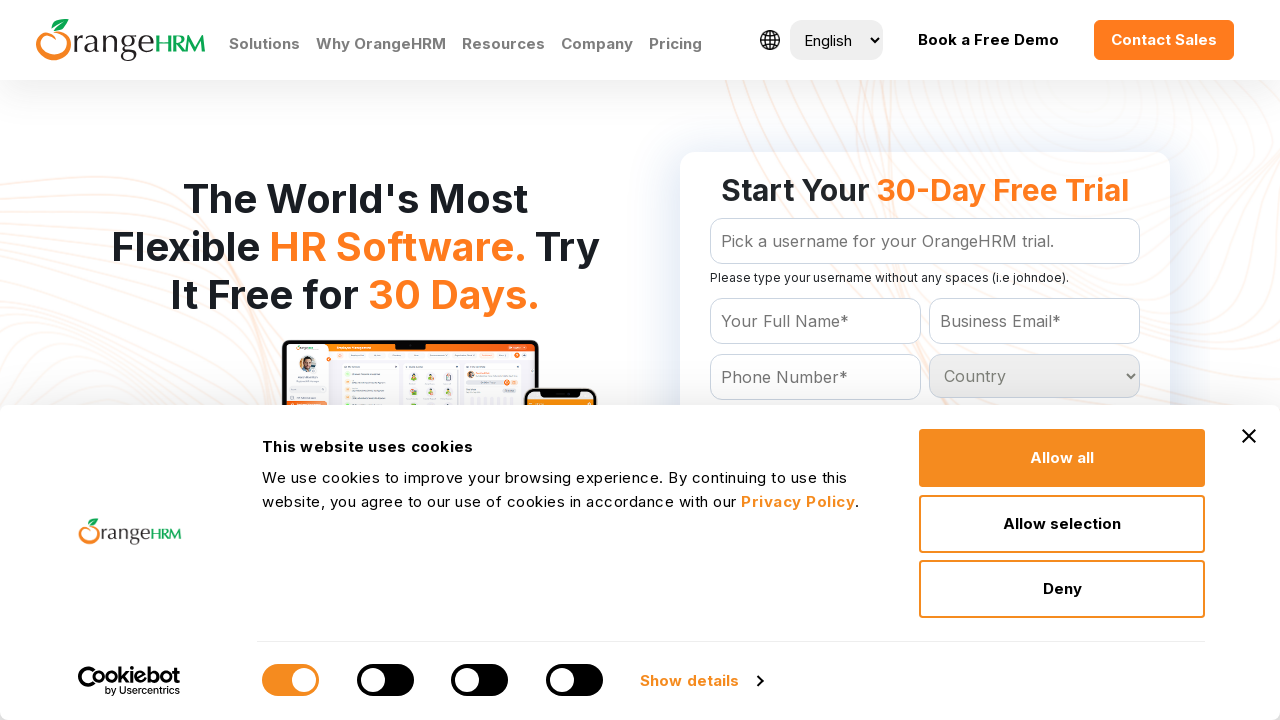

Clicked on country dropdown to open it at (1035, 376) on #Form_getForm_Country
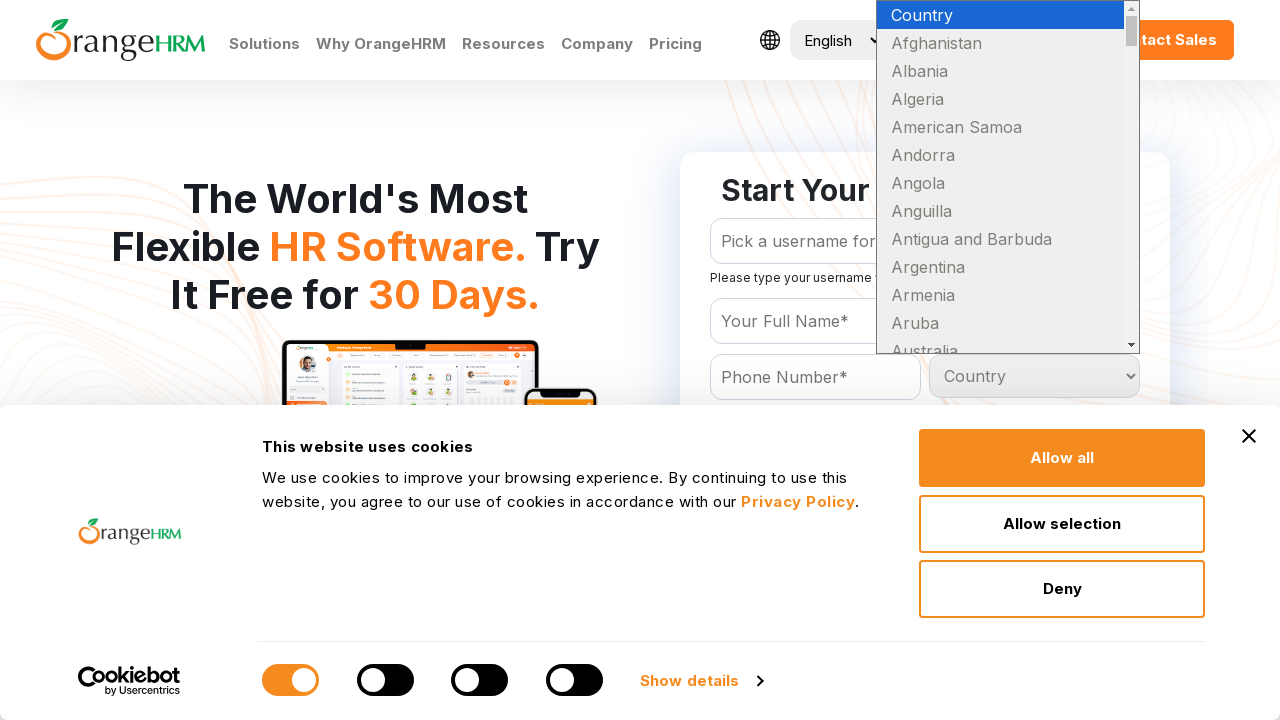

Selected 'India' from the country dropdown on #Form_getForm_Country
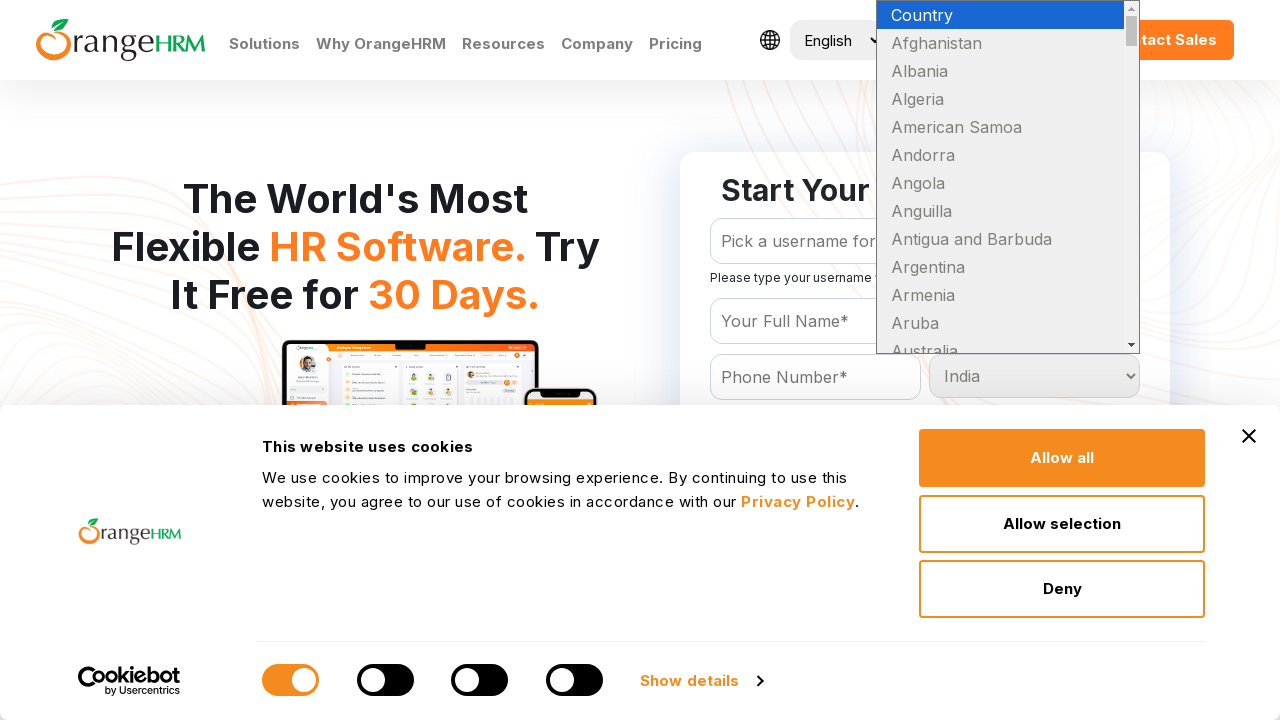

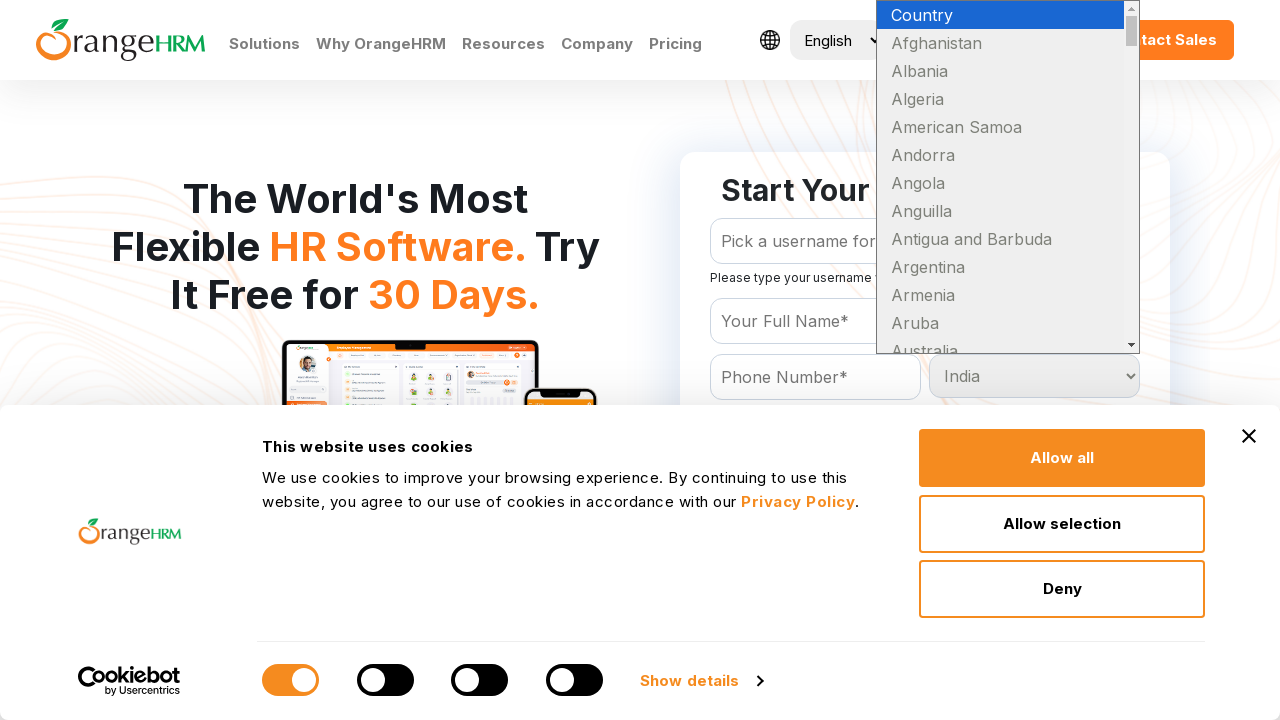